Tests radio button functionality by checking selection states and clicking on blue, red, and green radio buttons to verify their behavior including a disabled button

Starting URL: https://www.practice-ucodeacademy.com/radio_buttons

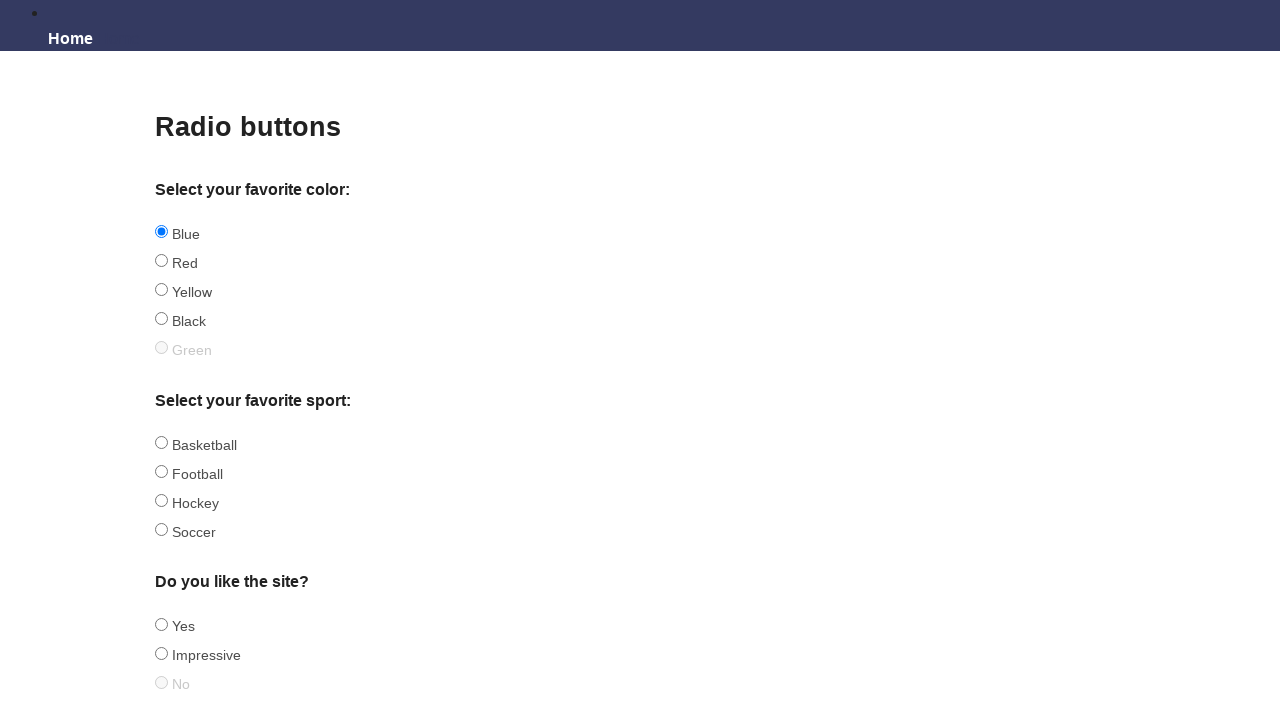

Waited for blue radio button to load
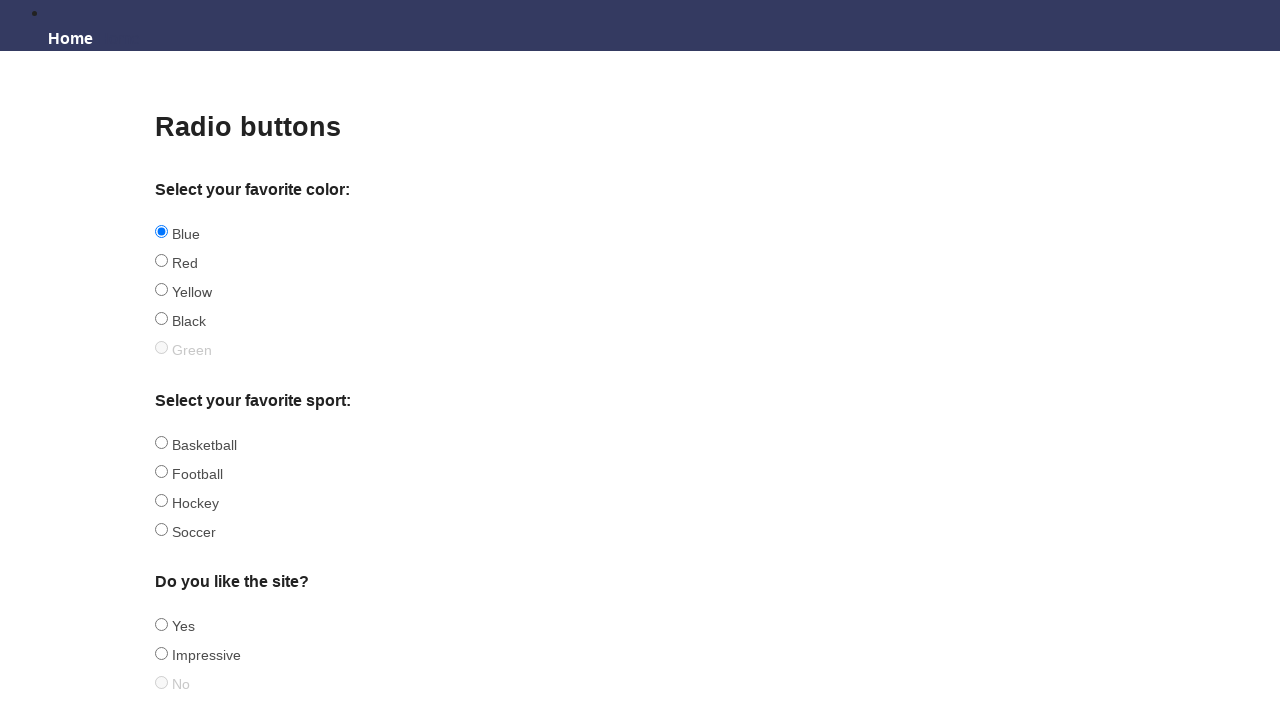

Checked if blue radio button is selected: True
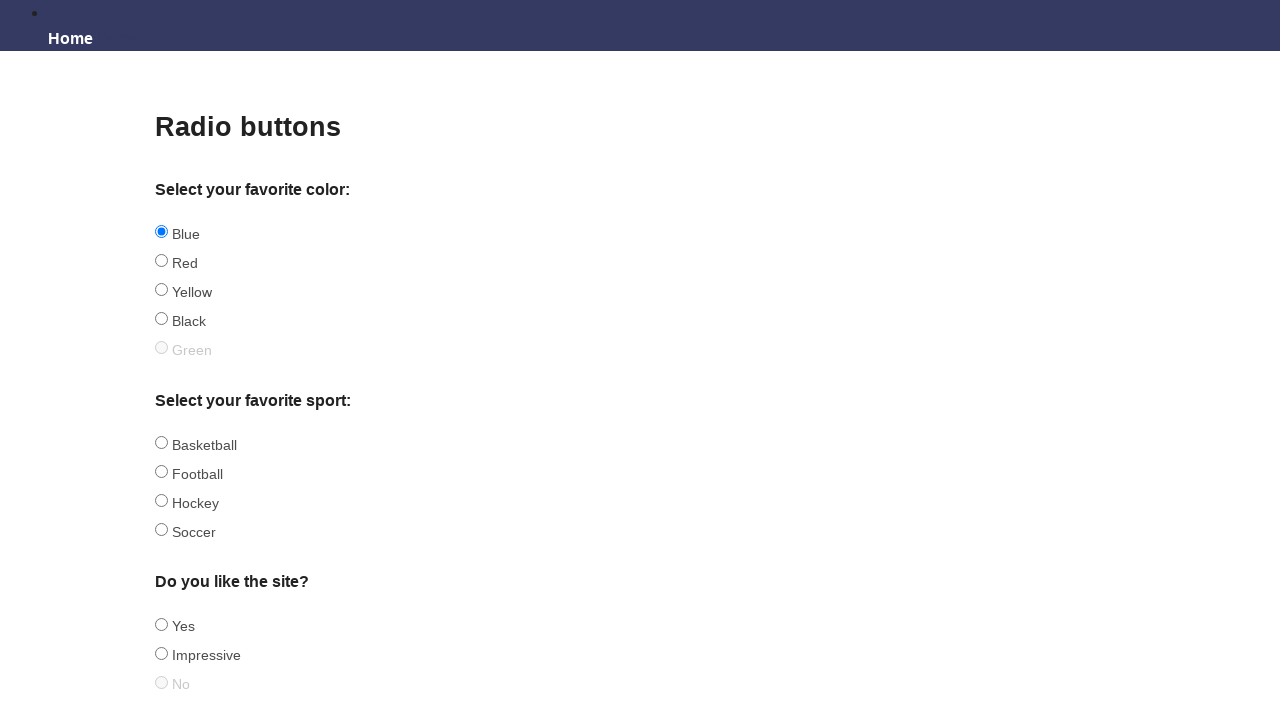

Blue radio button was already selected, no click needed
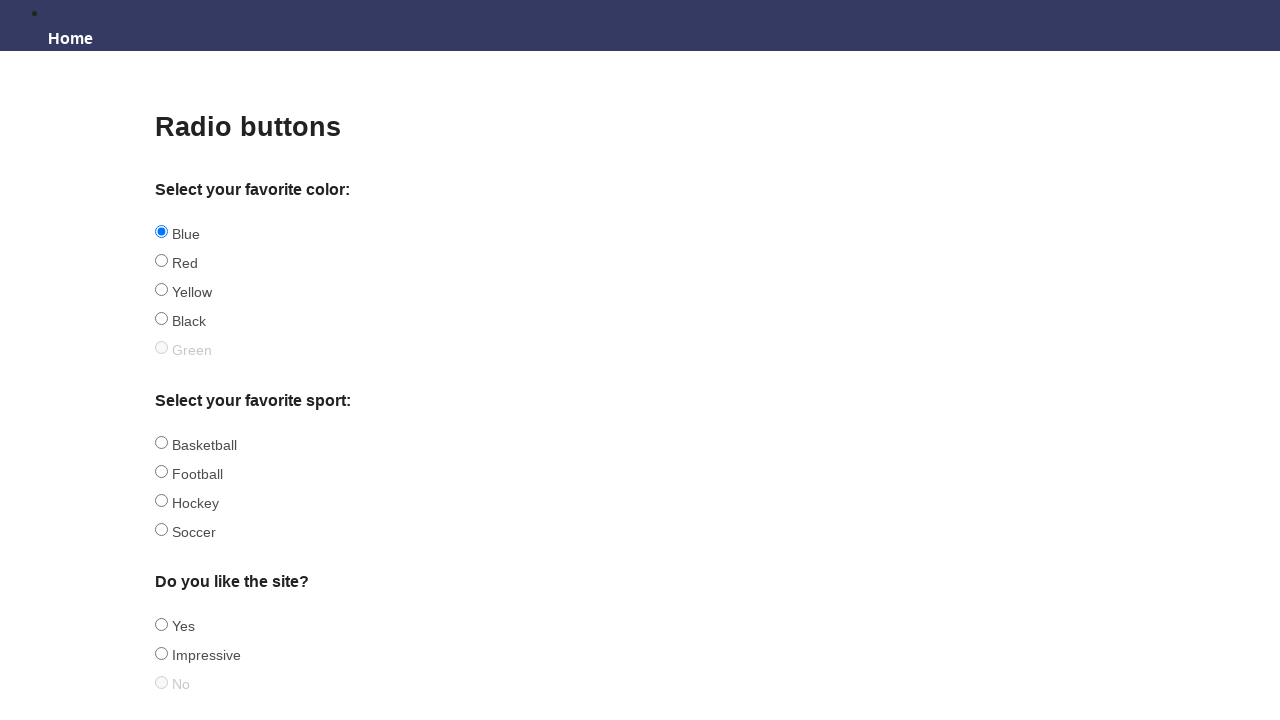

Clicked red radio button to select it at (162, 261) on input#red
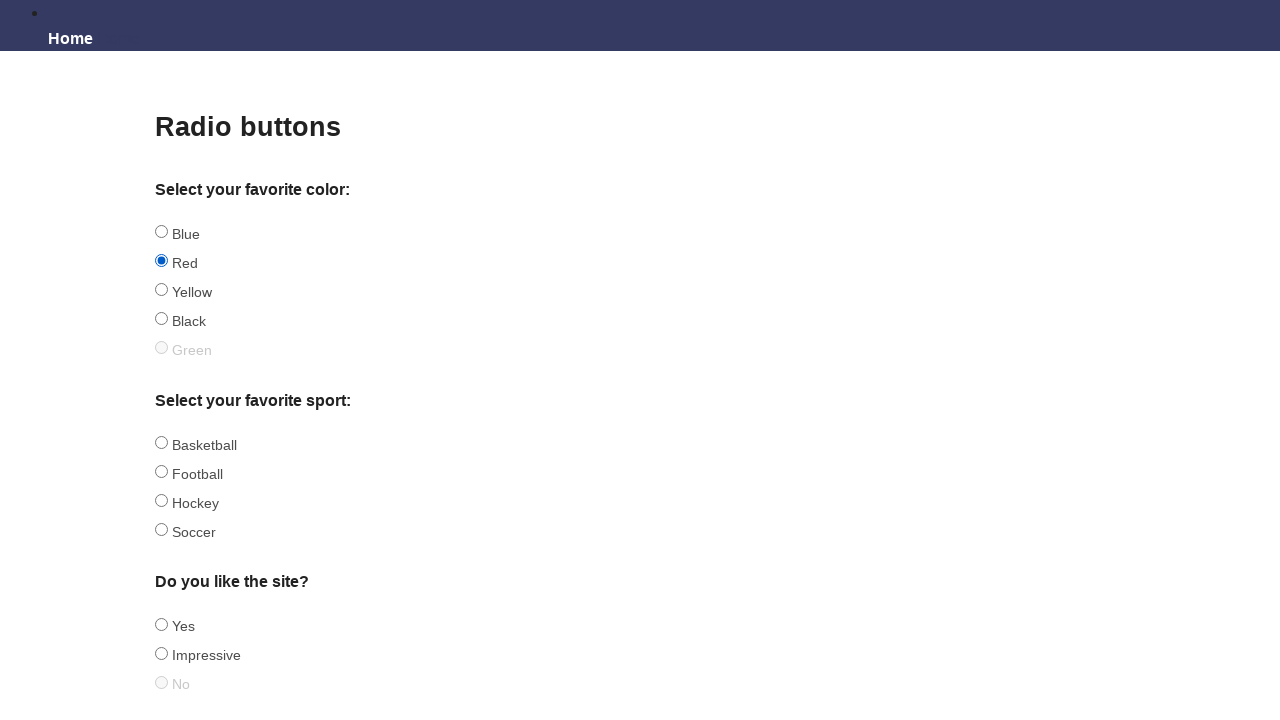

Attempted to click disabled green radio button with force=True at (162, 348) on input#green
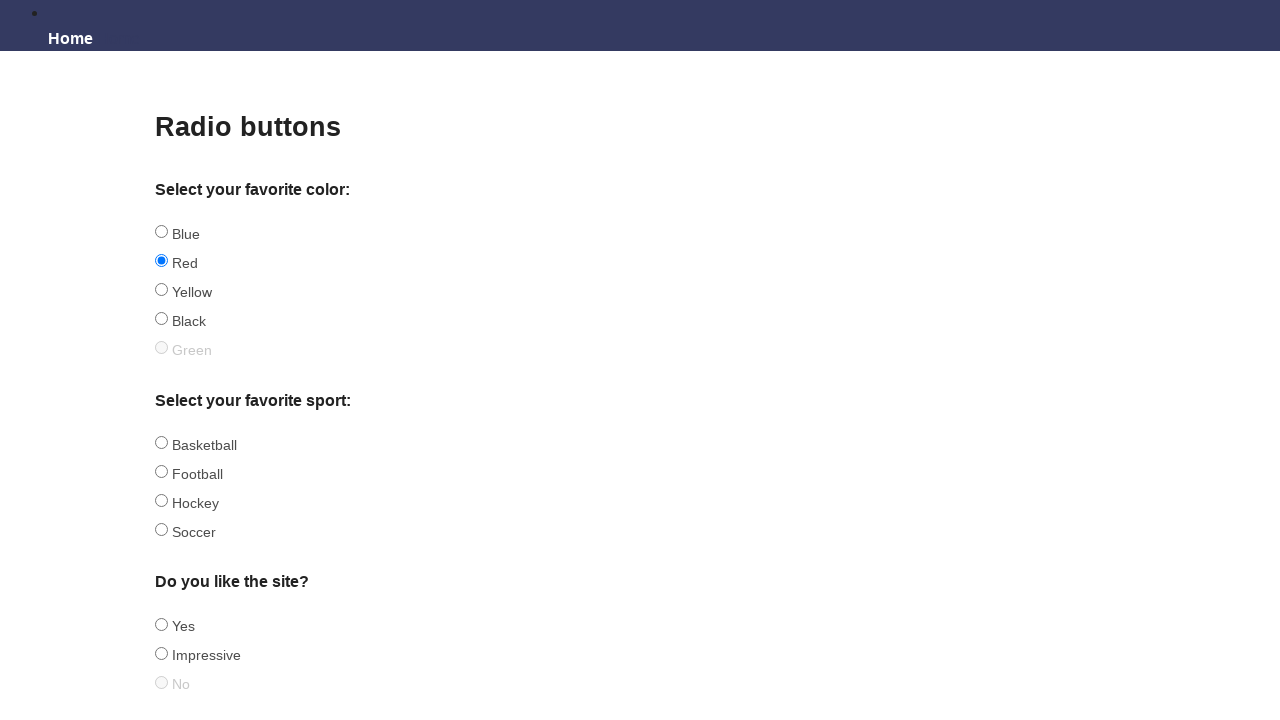

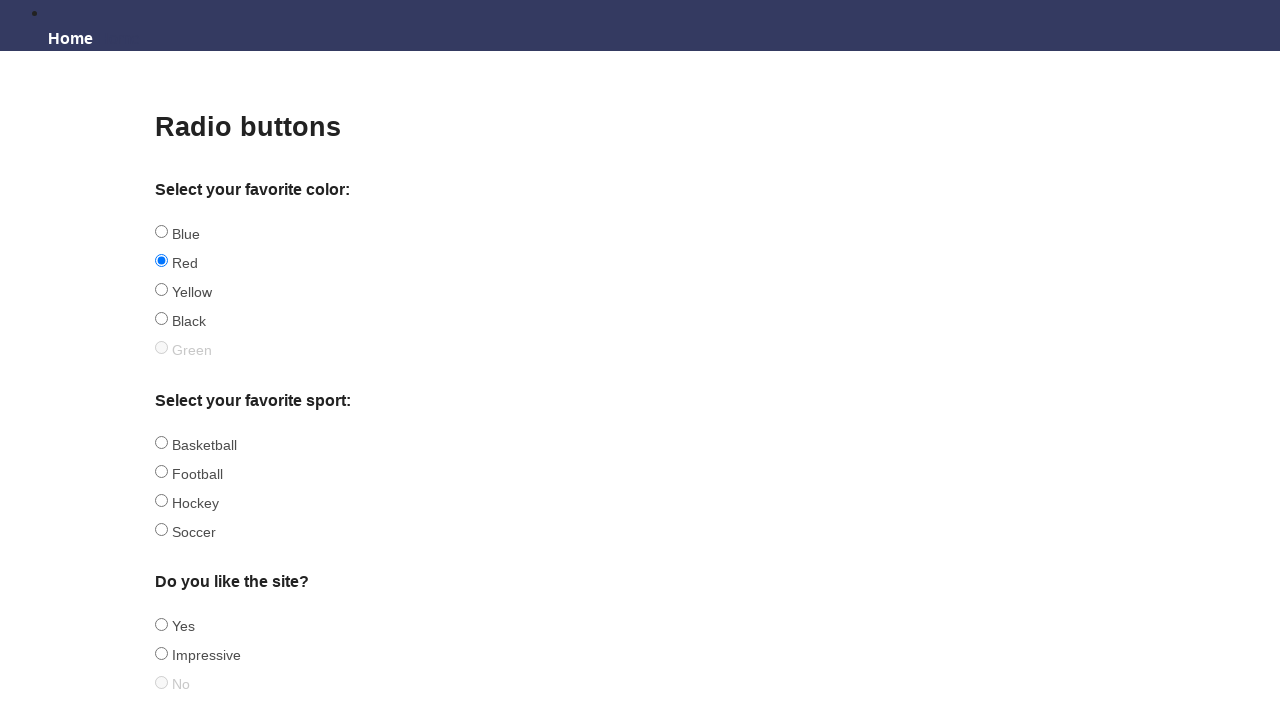